Navigates to a news website and clicks on a navigation link in the header area.

Starting URL: https://www.daijiworld.com/news

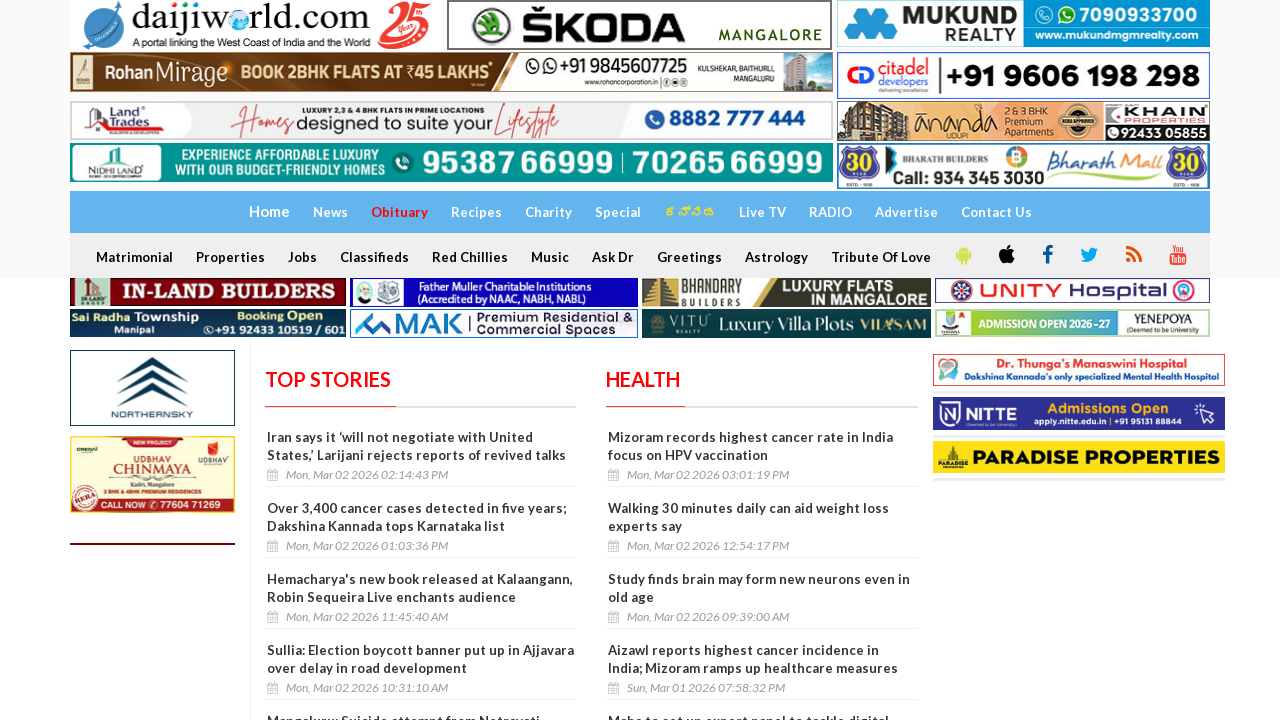

Navigated to Daijiworld news website
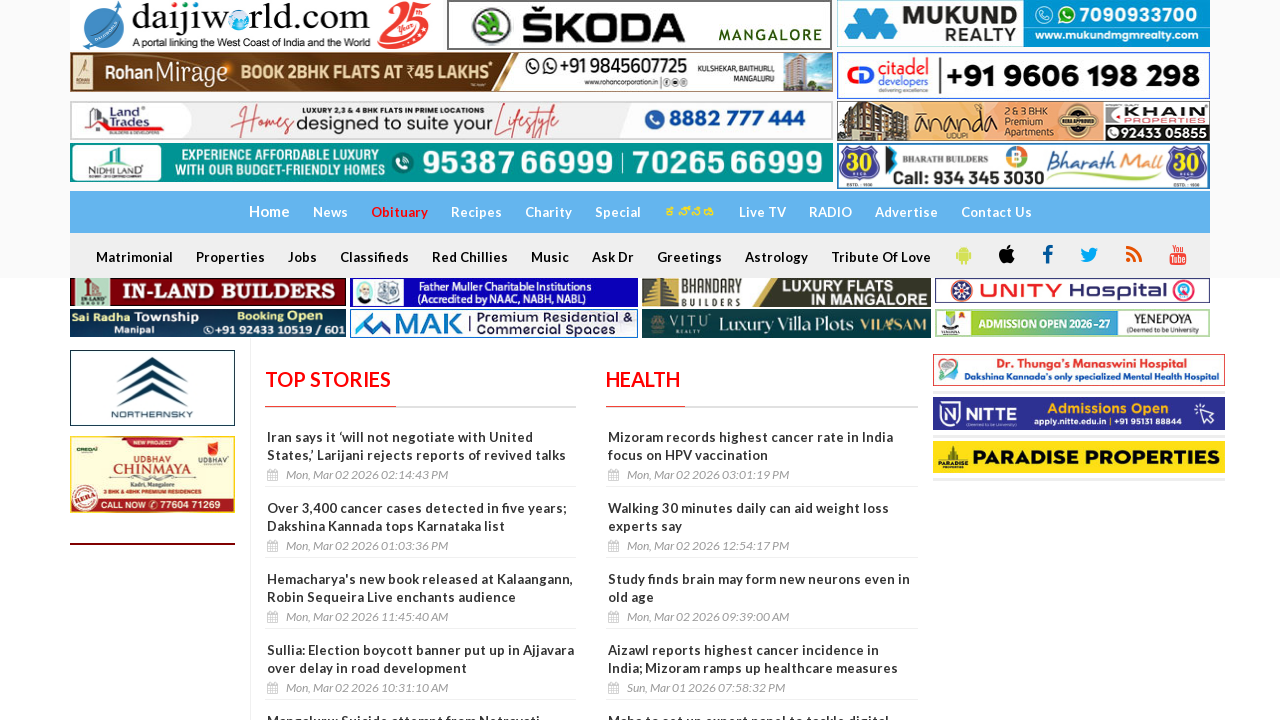

Clicked navigation link in header at (256, 25) on header nav div div div a
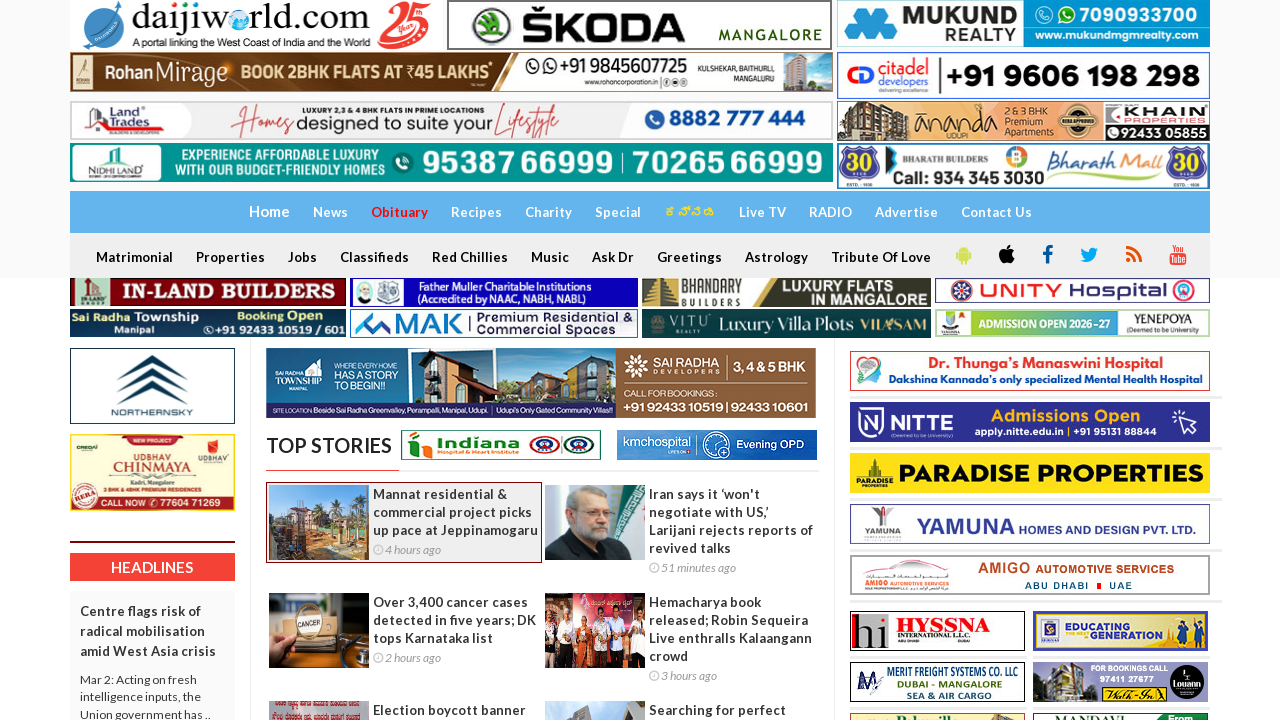

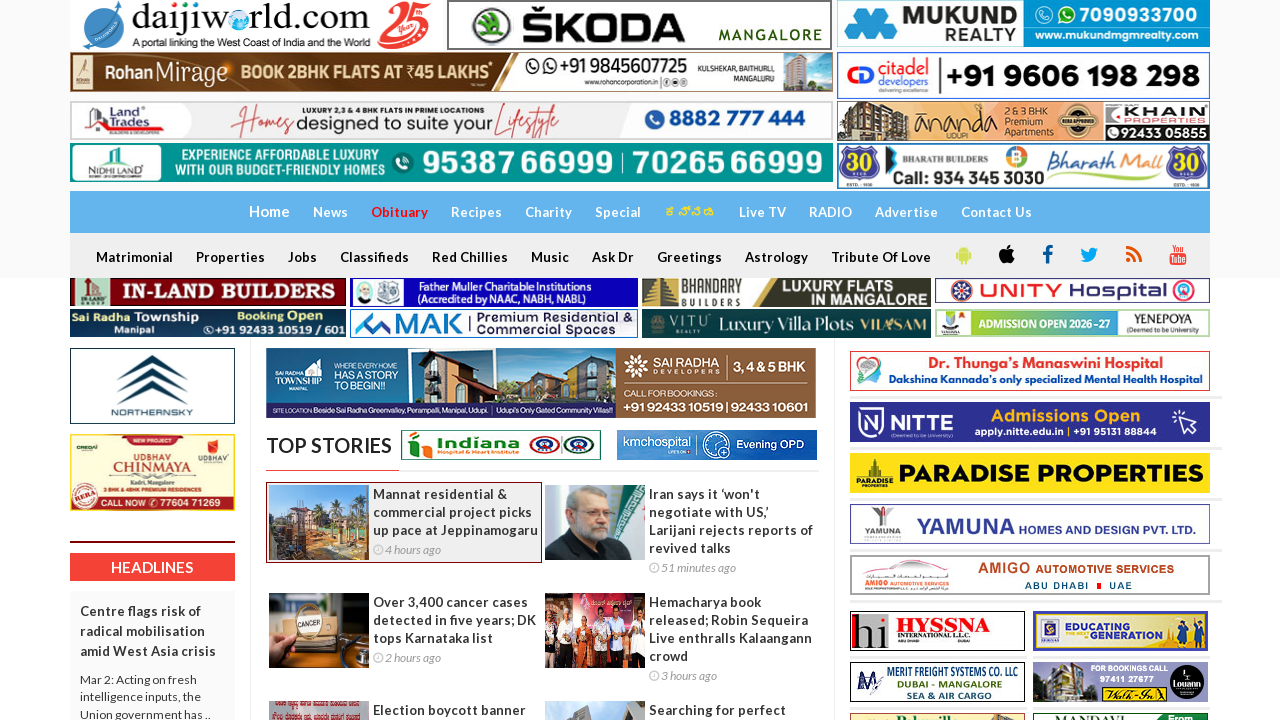